Solves a mathematical puzzle by extracting a value from a treasure element, calculating the result, filling the answer, selecting checkboxes, and submitting the form

Starting URL: http://suninjuly.github.io/get_attribute.html

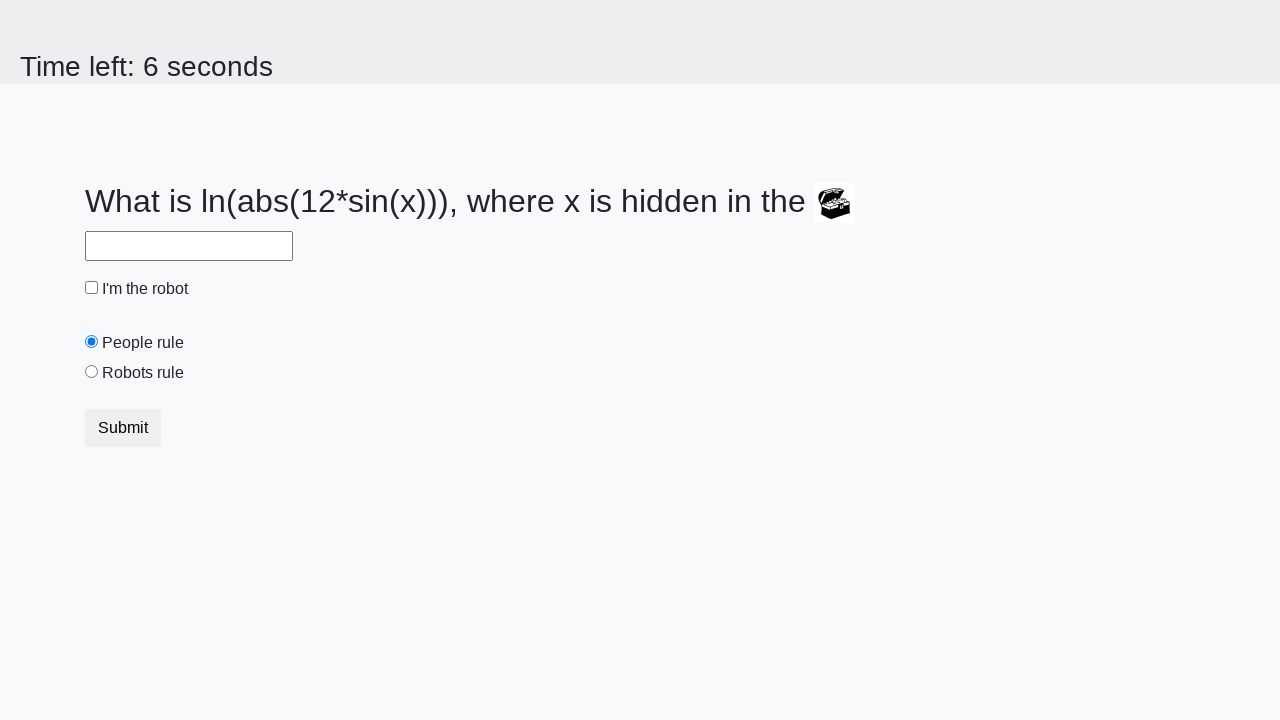

Located treasure element on page
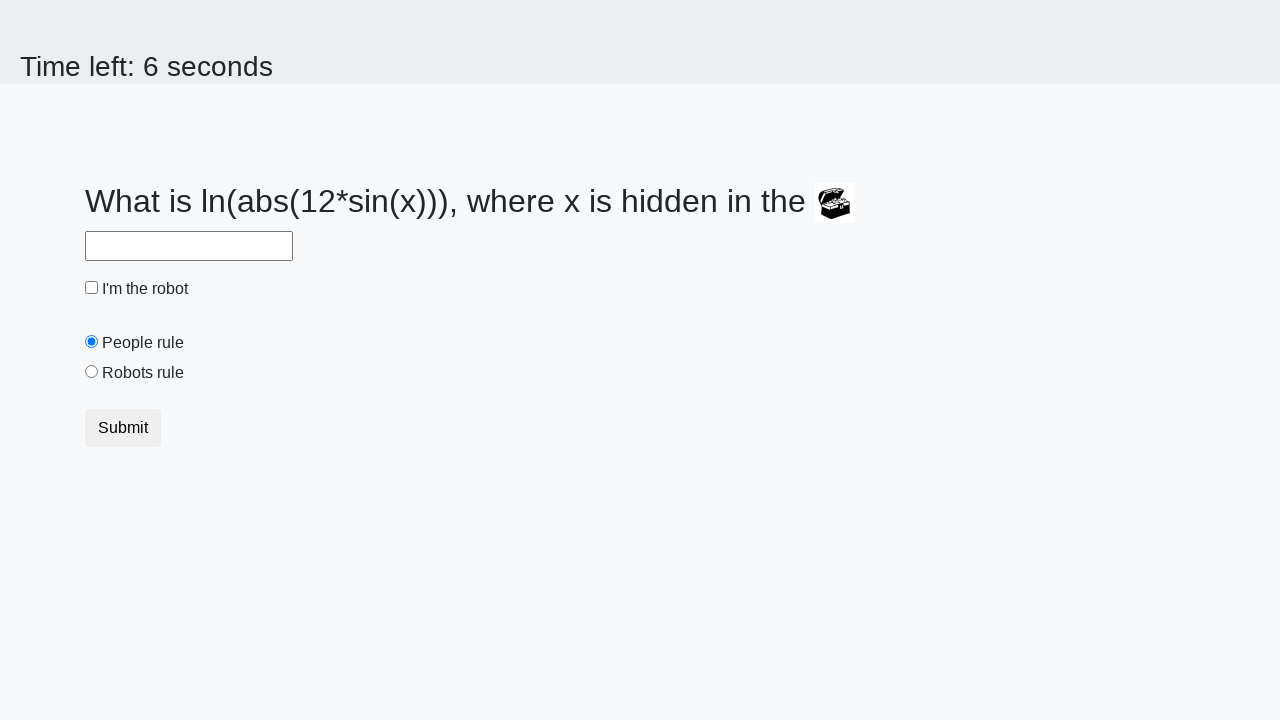

Extracted valuex attribute from treasure element
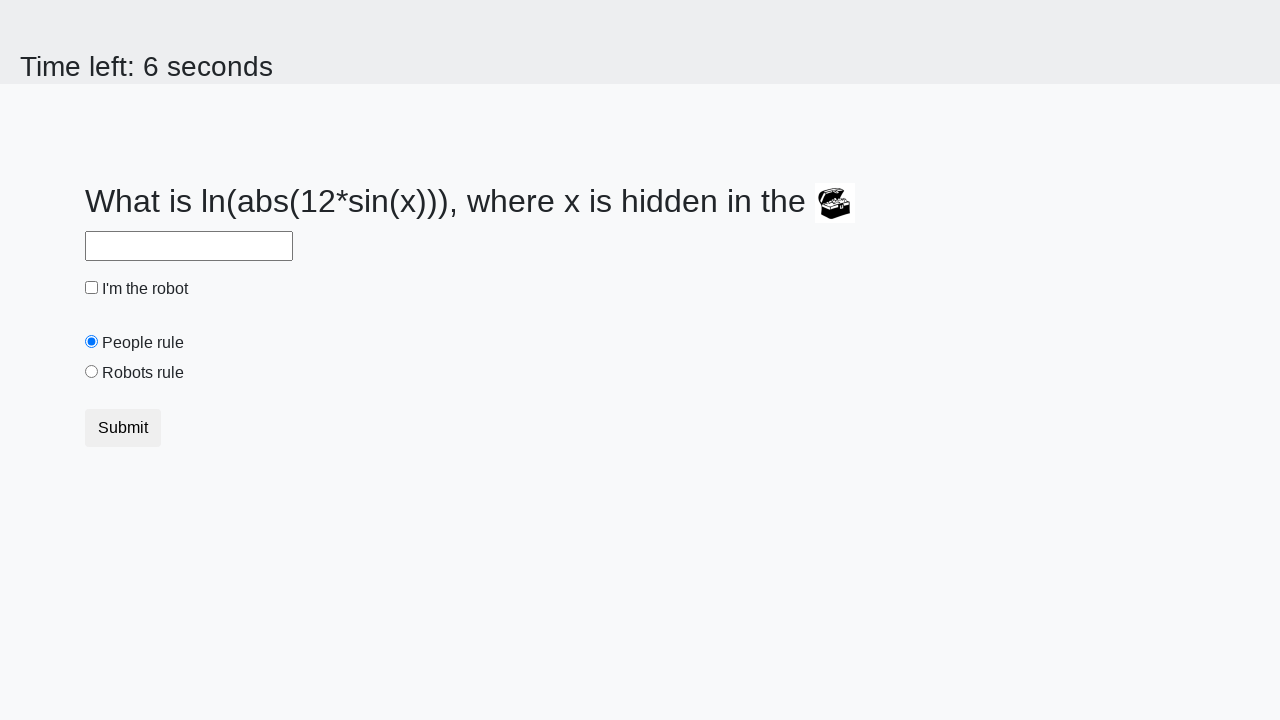

Calculated result using formula: log(abs(12*sin(175.0))) = 2.263180337688241
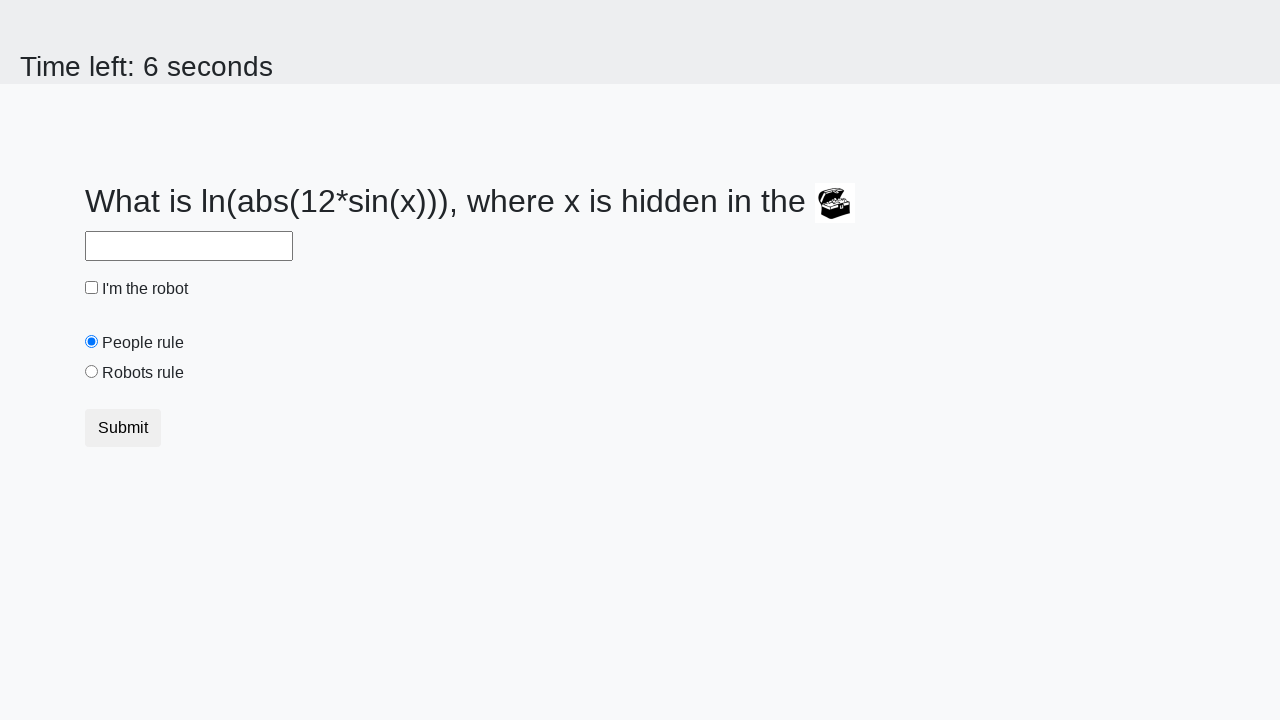

Filled answer field with calculated value: 2.263180337688241 on #answer
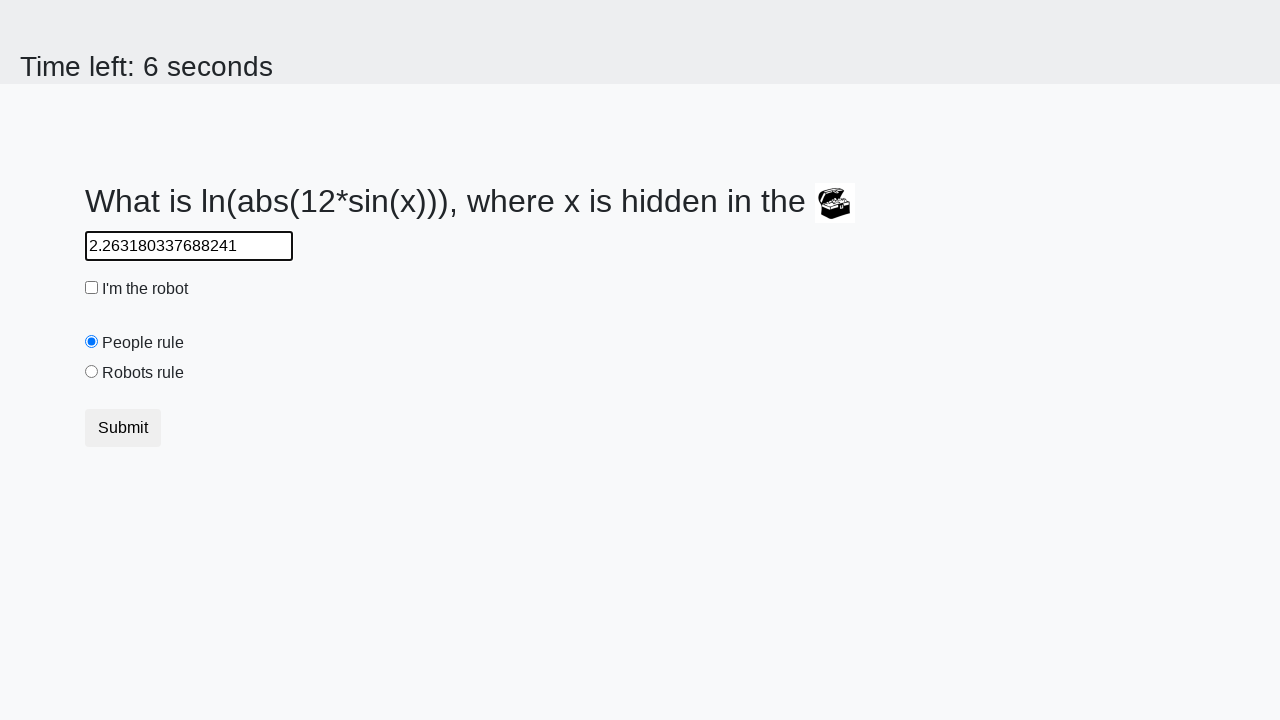

Clicked 'I'm a robot' checkbox at (92, 288) on #robotCheckbox
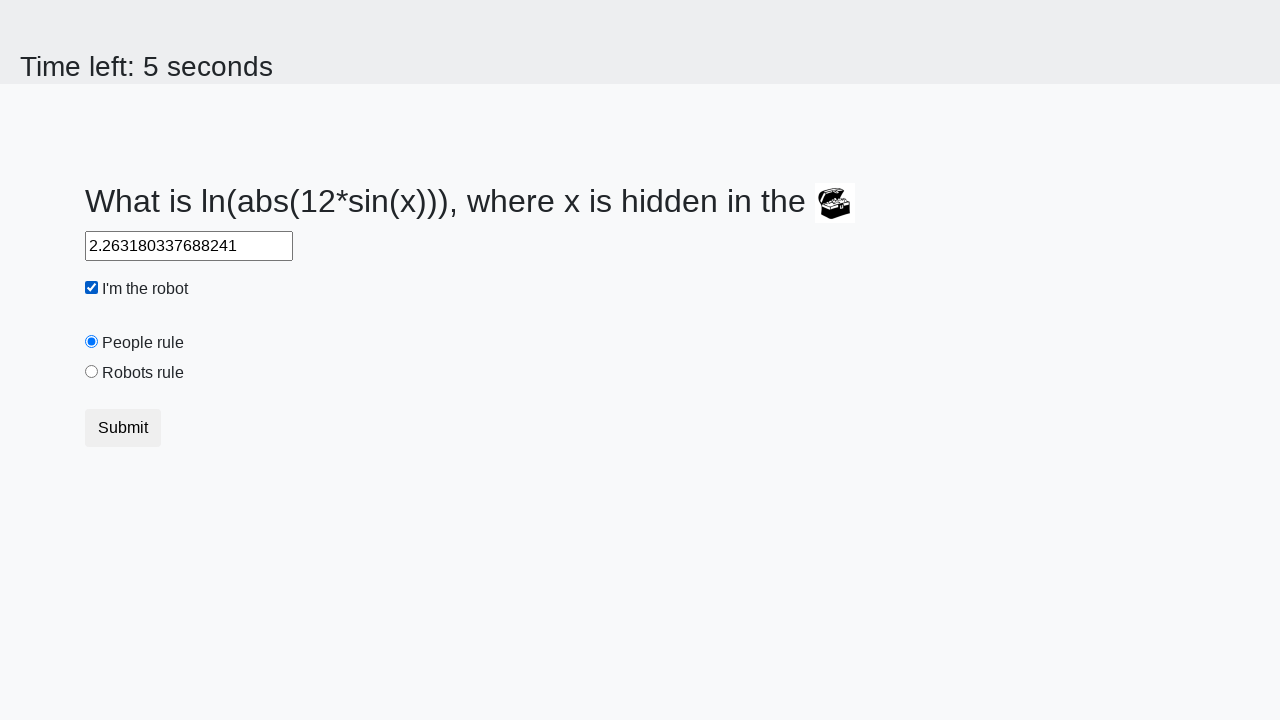

Clicked 'Robots rule' radio button at (92, 372) on #robotsRule
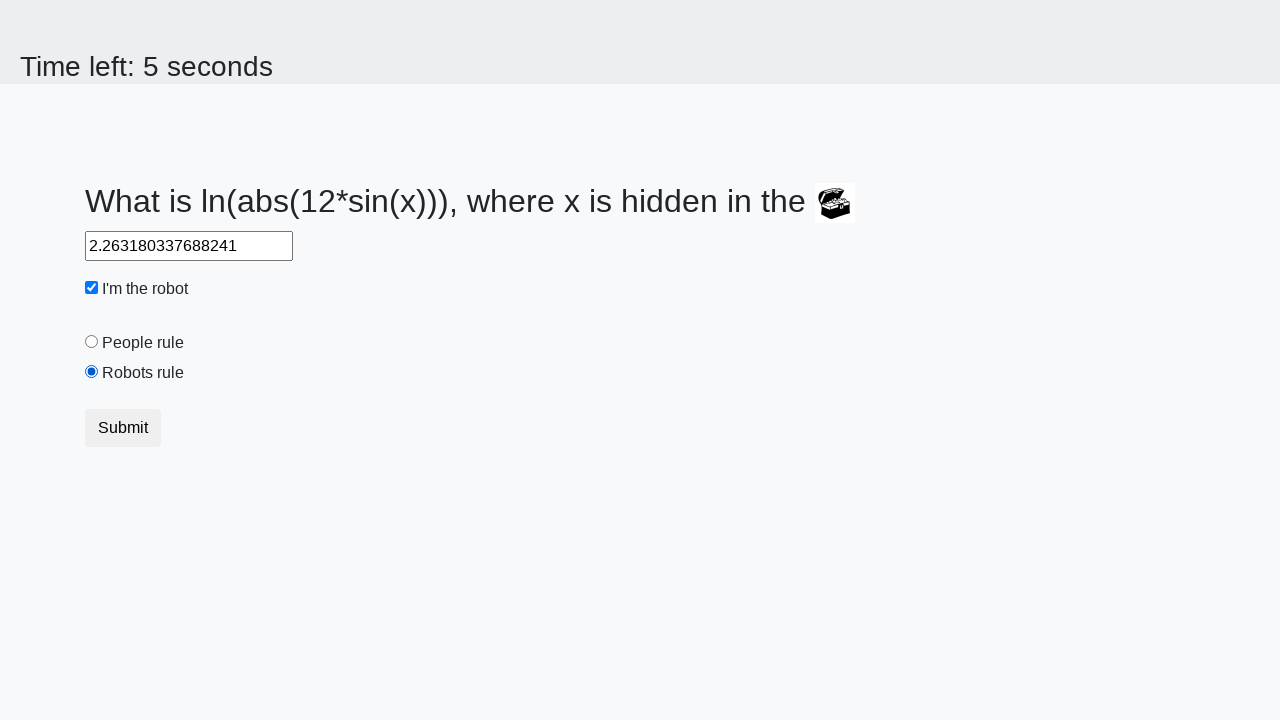

Clicked submit button to submit the form at (123, 428) on button.btn.btn-default
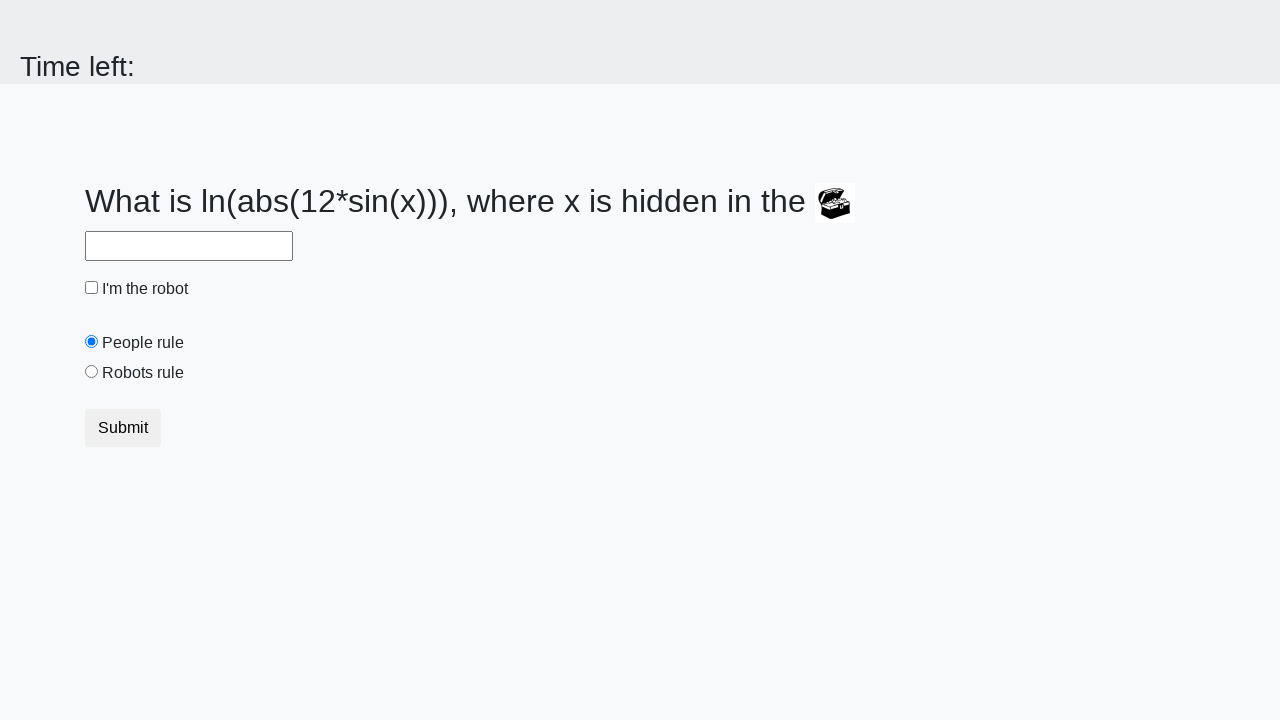

Set up dialog handler to accept alerts
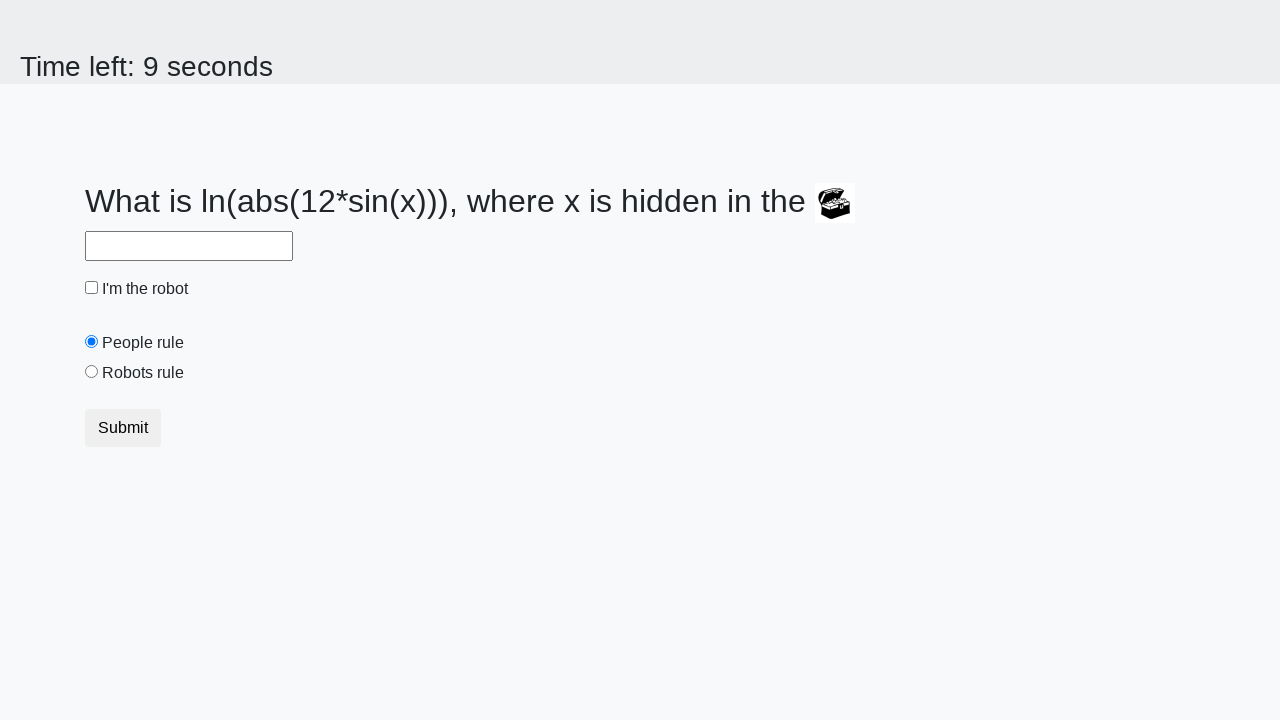

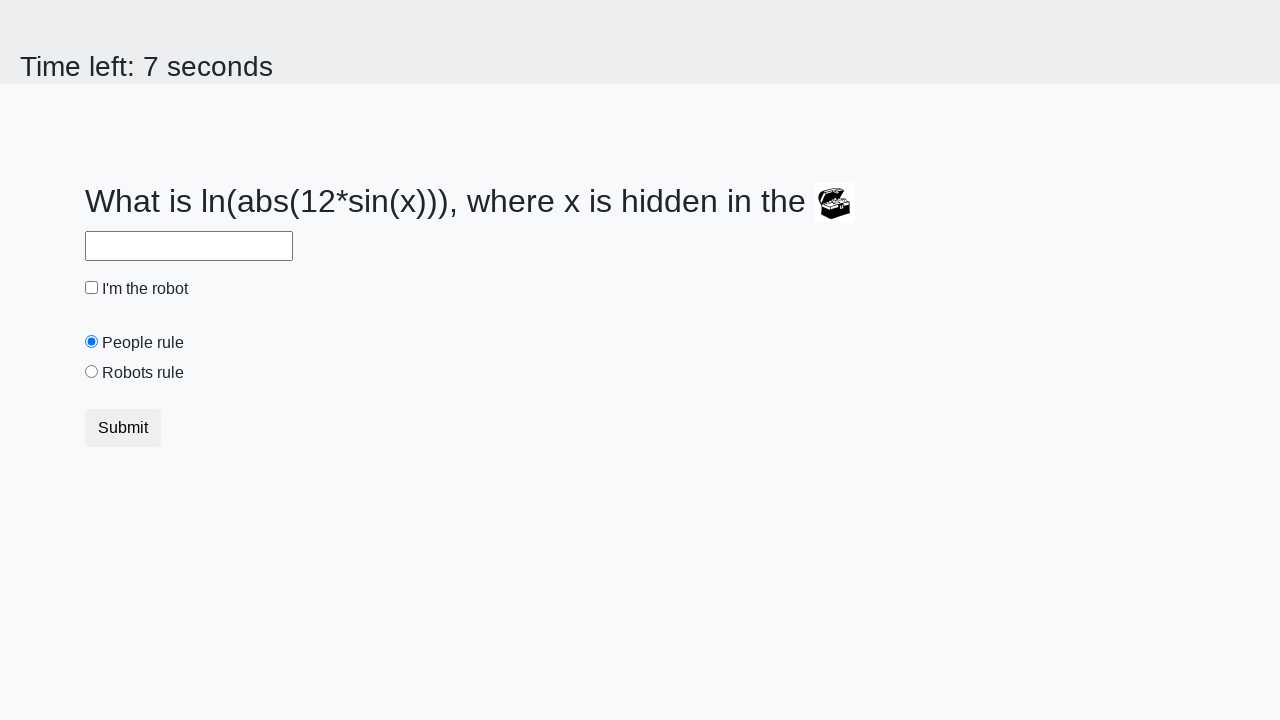